Tests registration form validation when all fields are empty, verifying that username field shows validation error

Starting URL: https://dsportalapp.herokuapp.com/

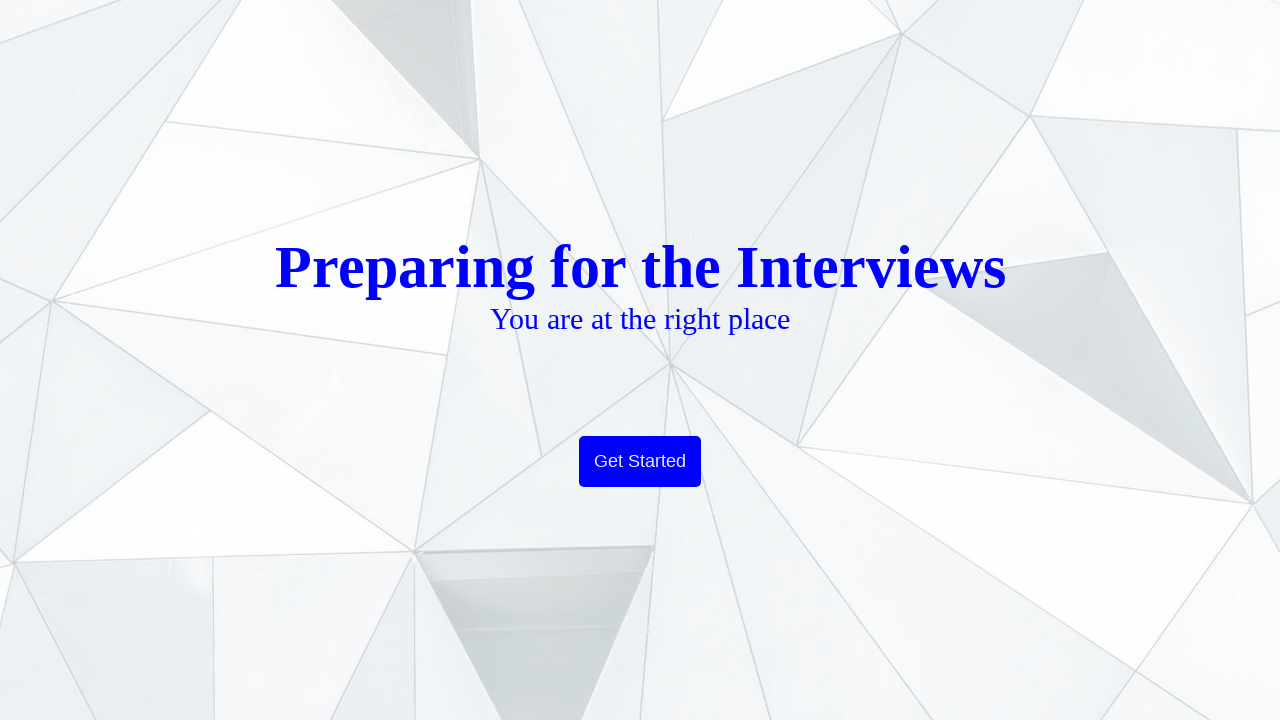

Clicked Get Started button to proceed from welcome page at (640, 462) on text=Get Started
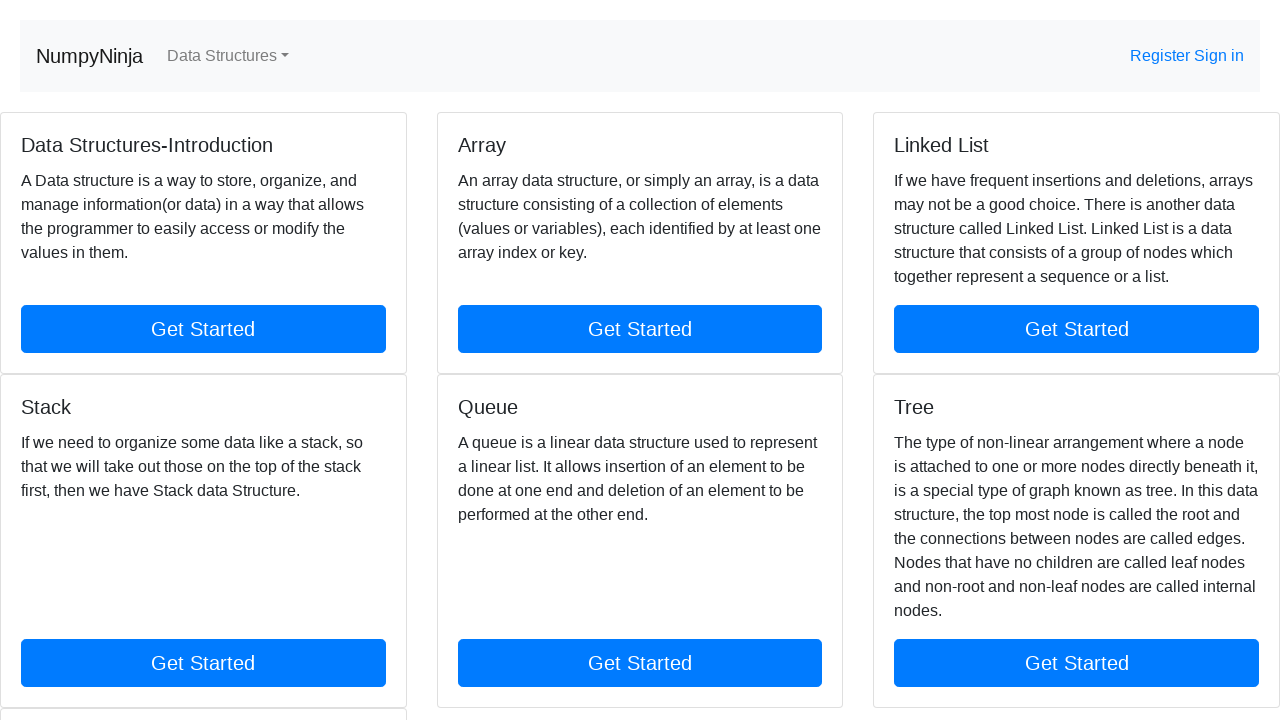

Clicked Register link in the banner at (1162, 56) on text=Register
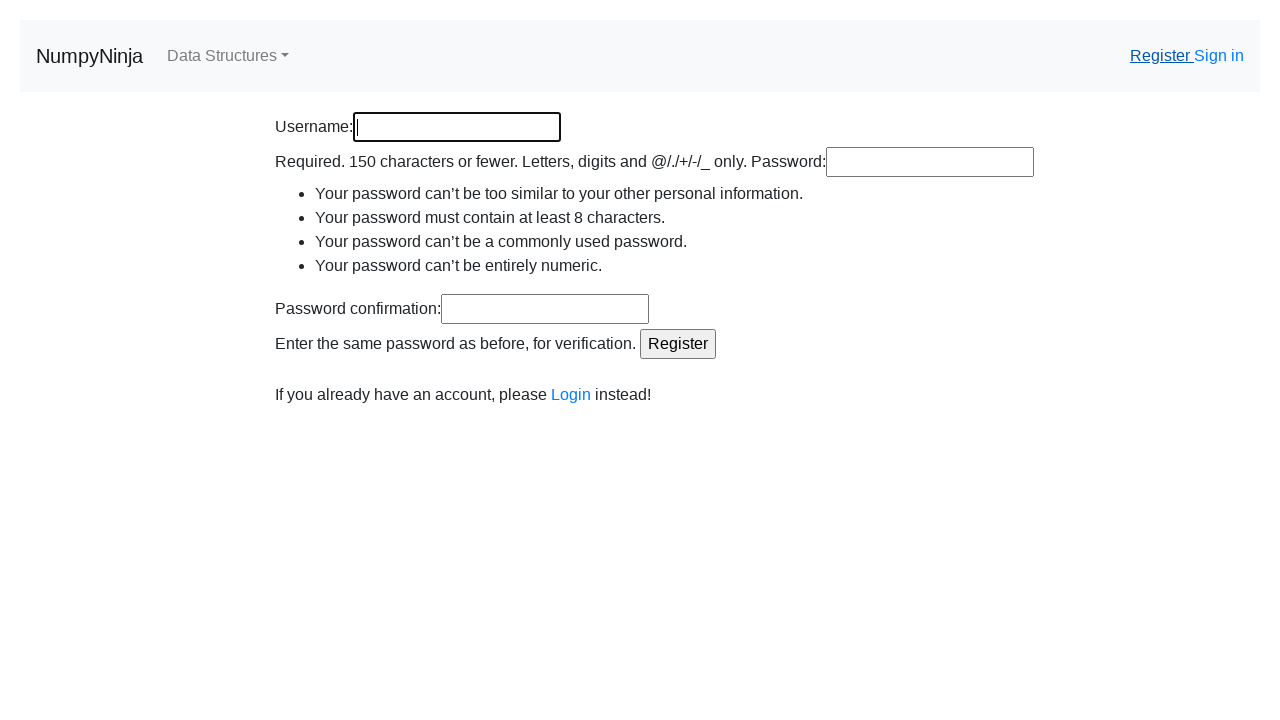

Clicked Register button without filling any fields at (678, 344) on input[value='Register']
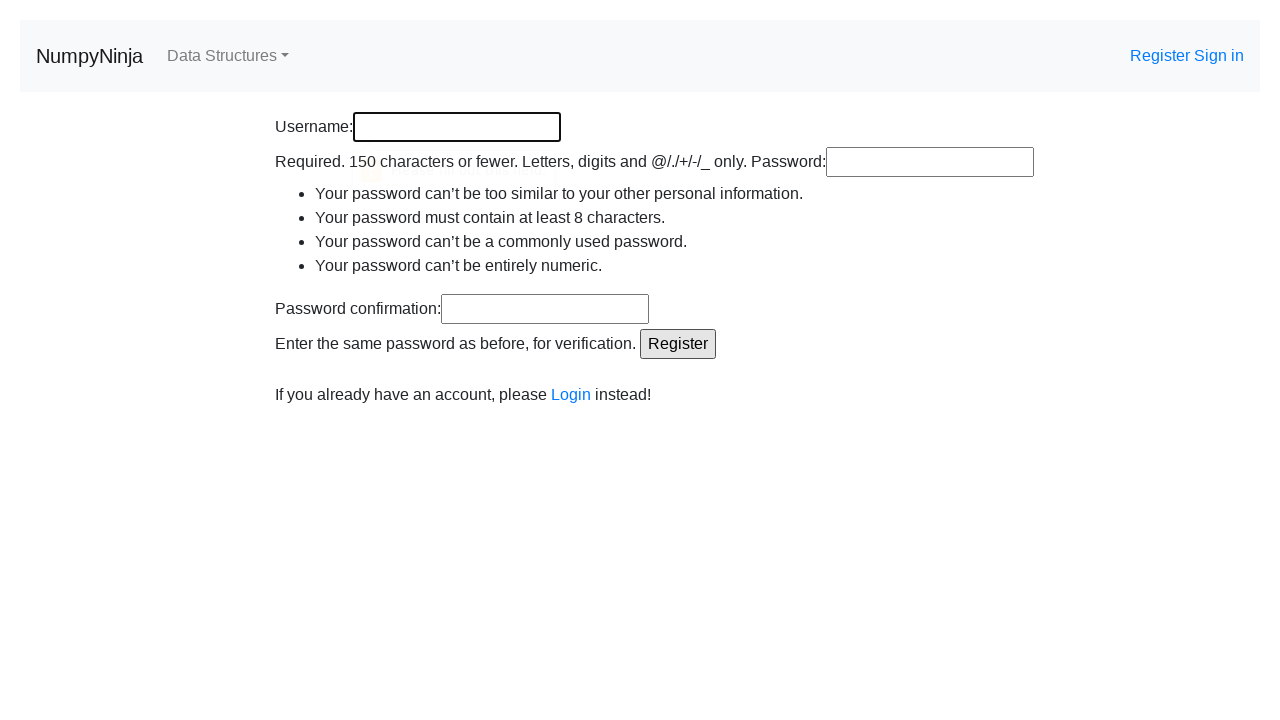

Located username input field
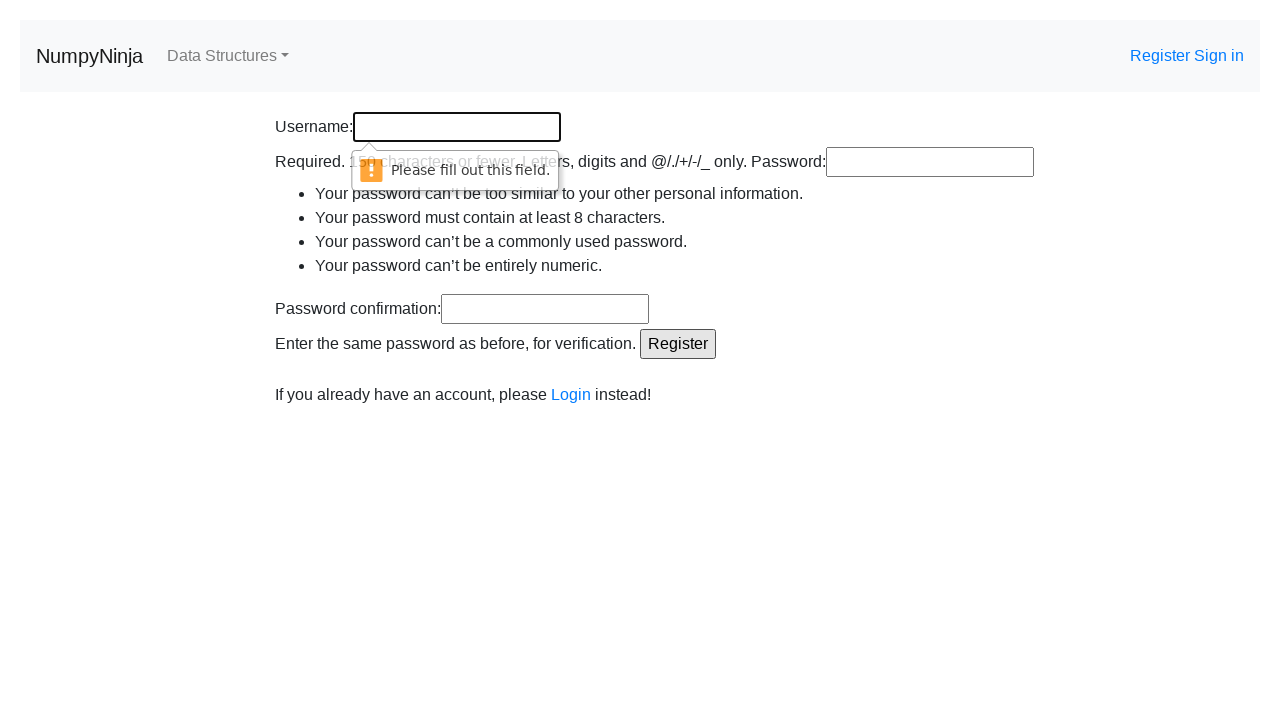

Retrieved validation message from username field
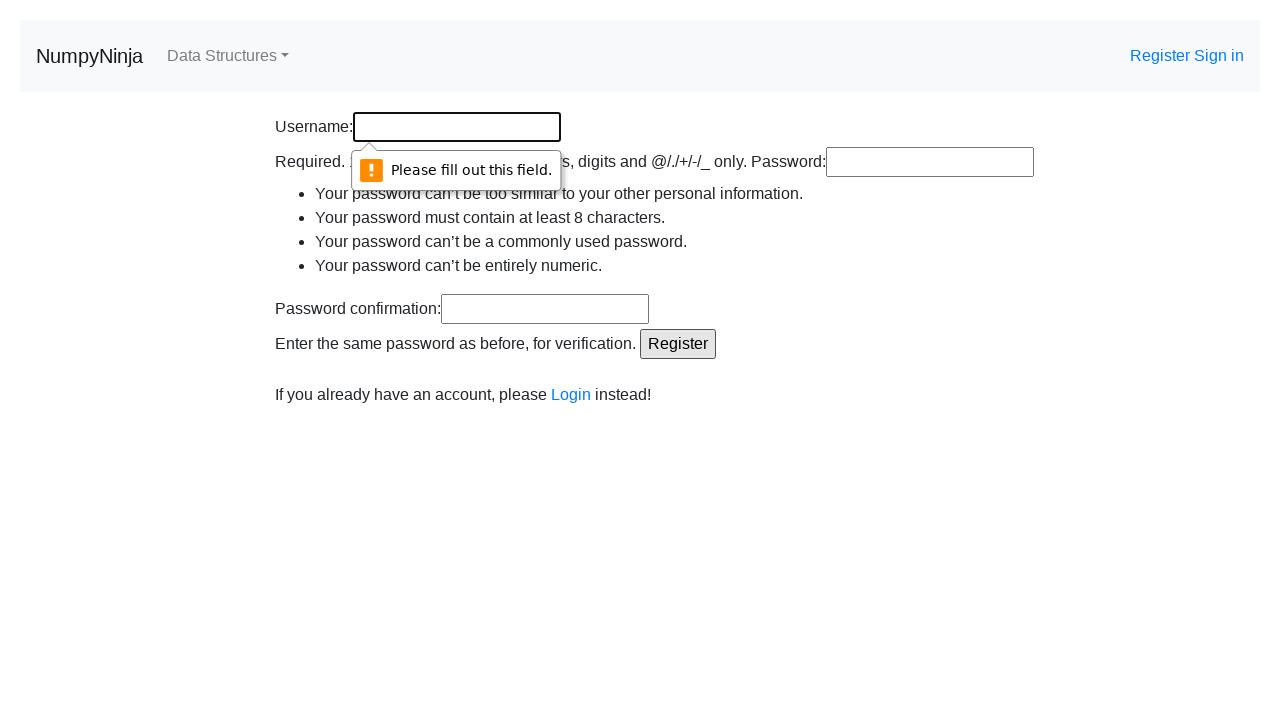

Verified validation message 'Please fill out this field.' appears for username field
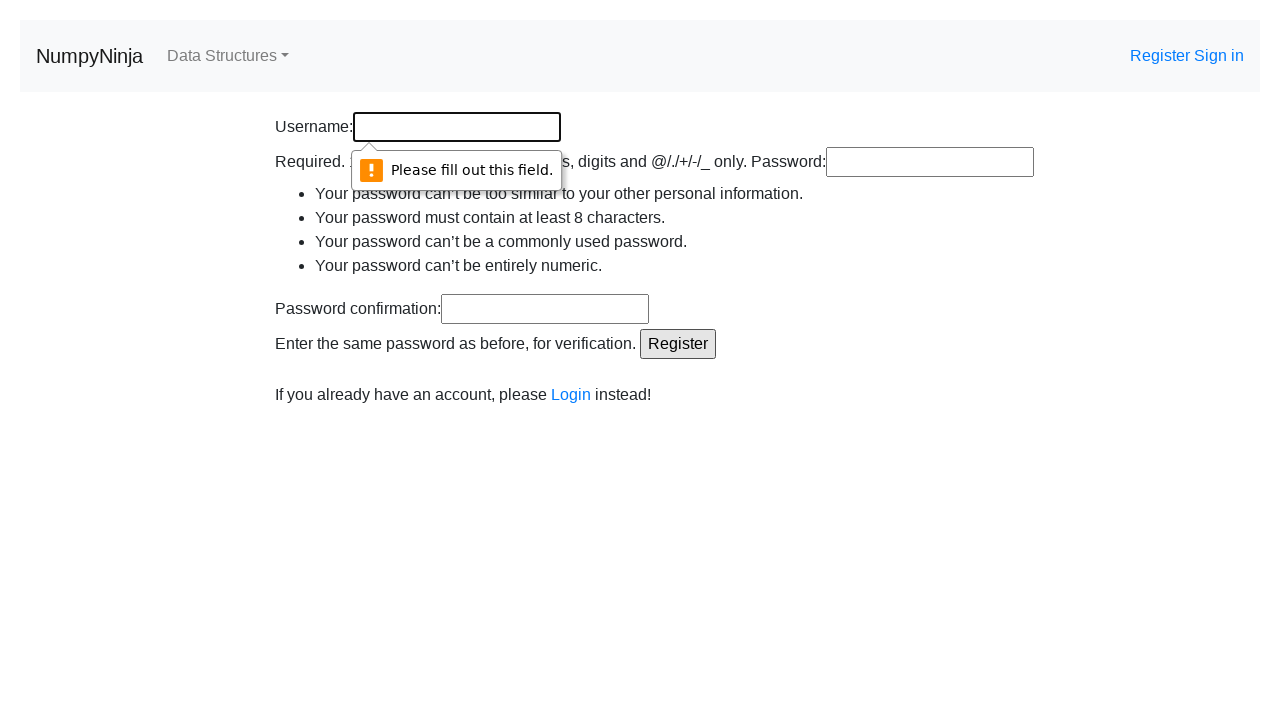

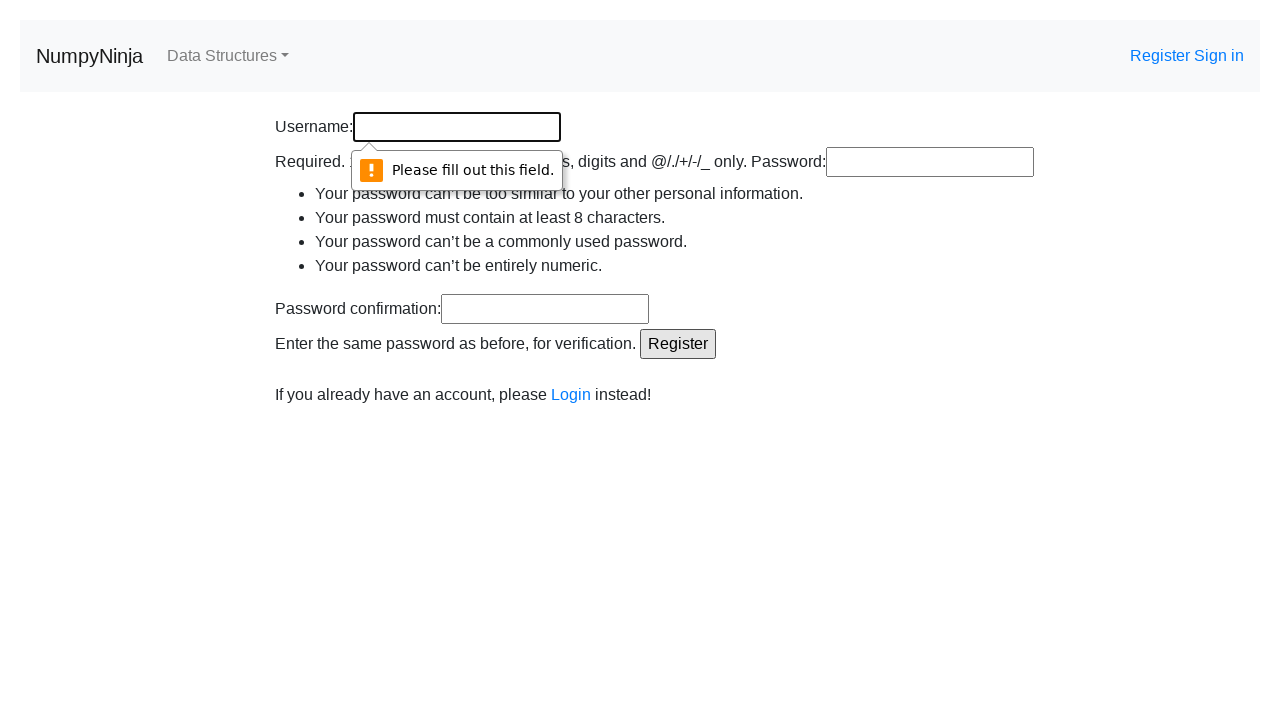